Tests a prompt alert by clicking the prompt button, entering text, and accepting the dialog

Starting URL: https://demoqa.com/alerts

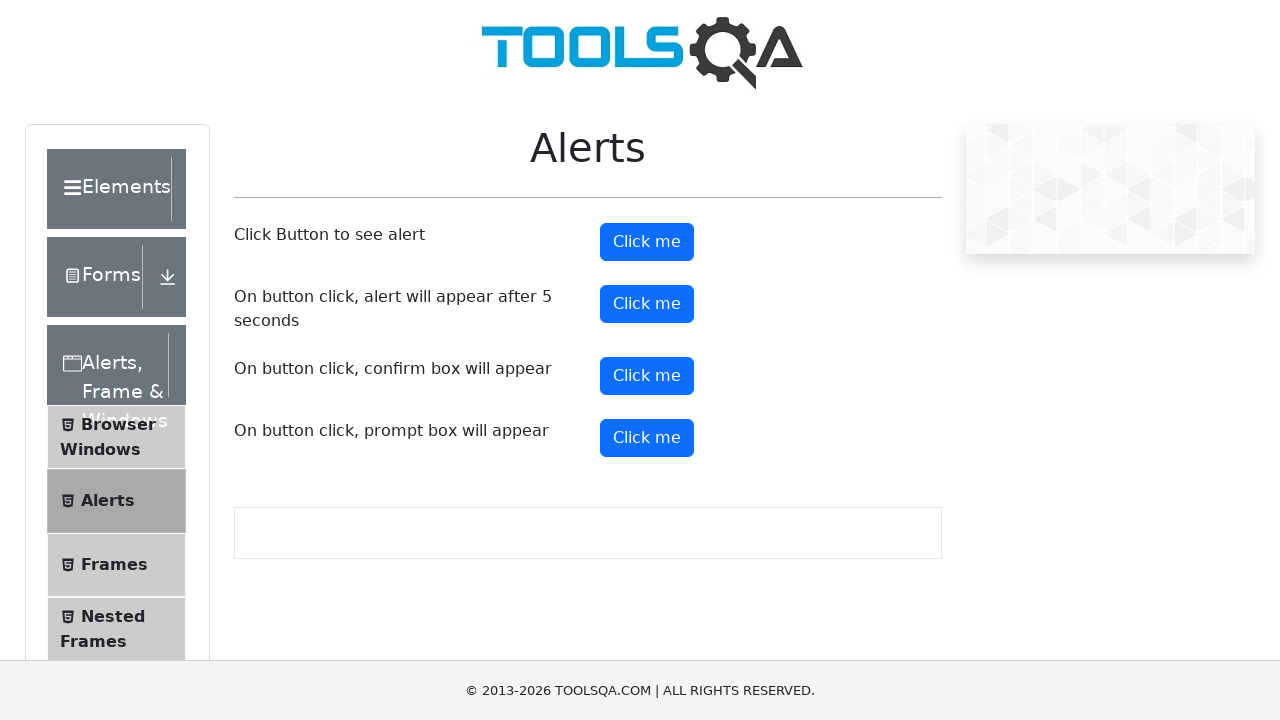

Set up dialog handler to accept prompt with text 'Rajesh Kumar'
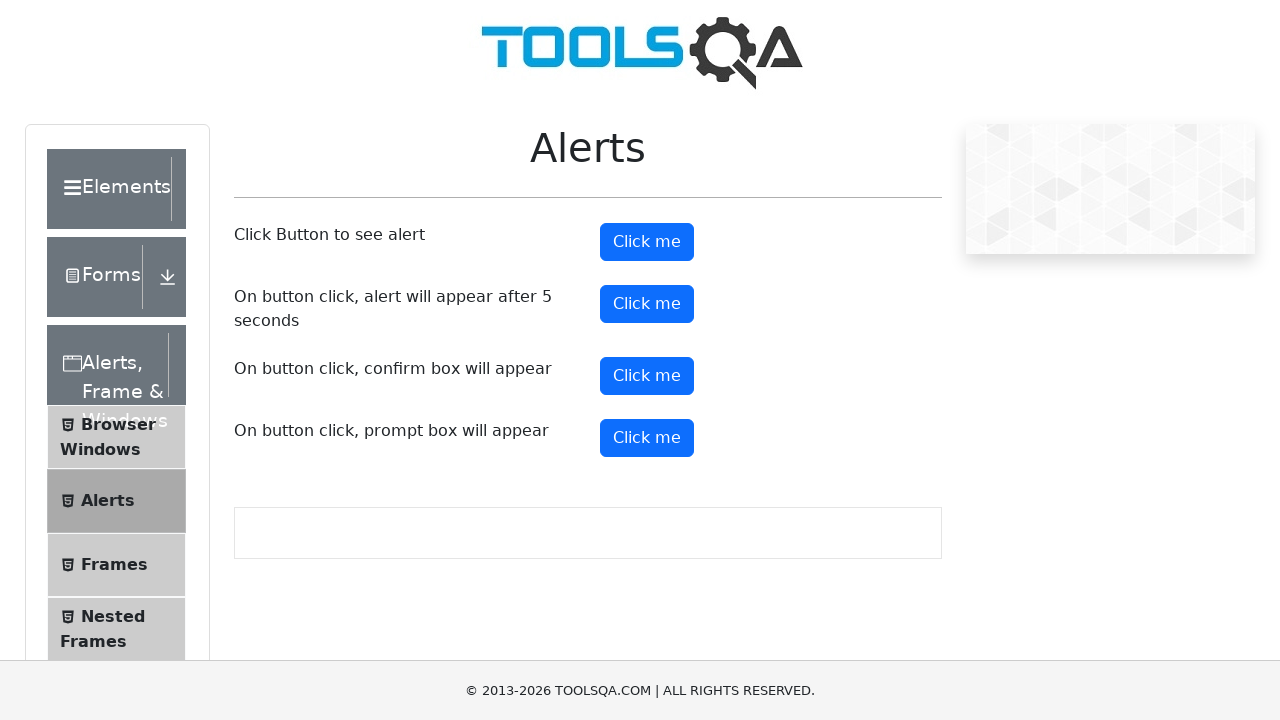

Clicked prompt button to open alert dialog at (647, 438) on #promtButton
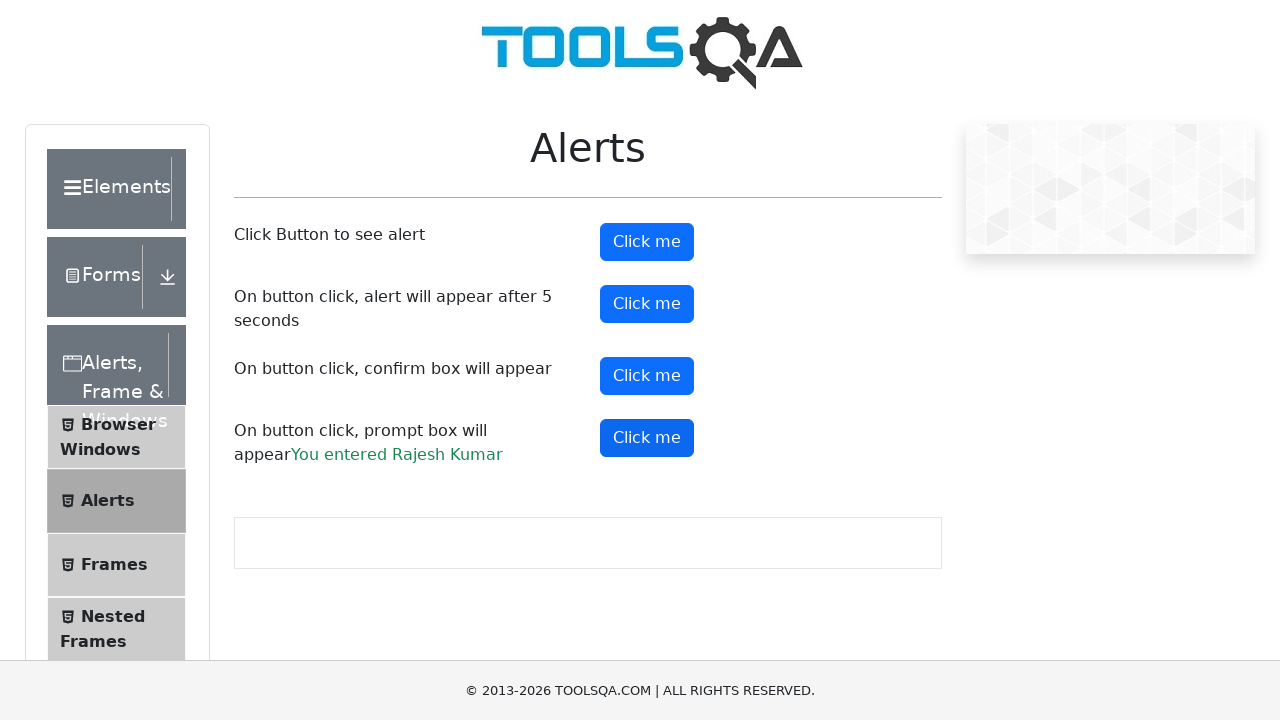

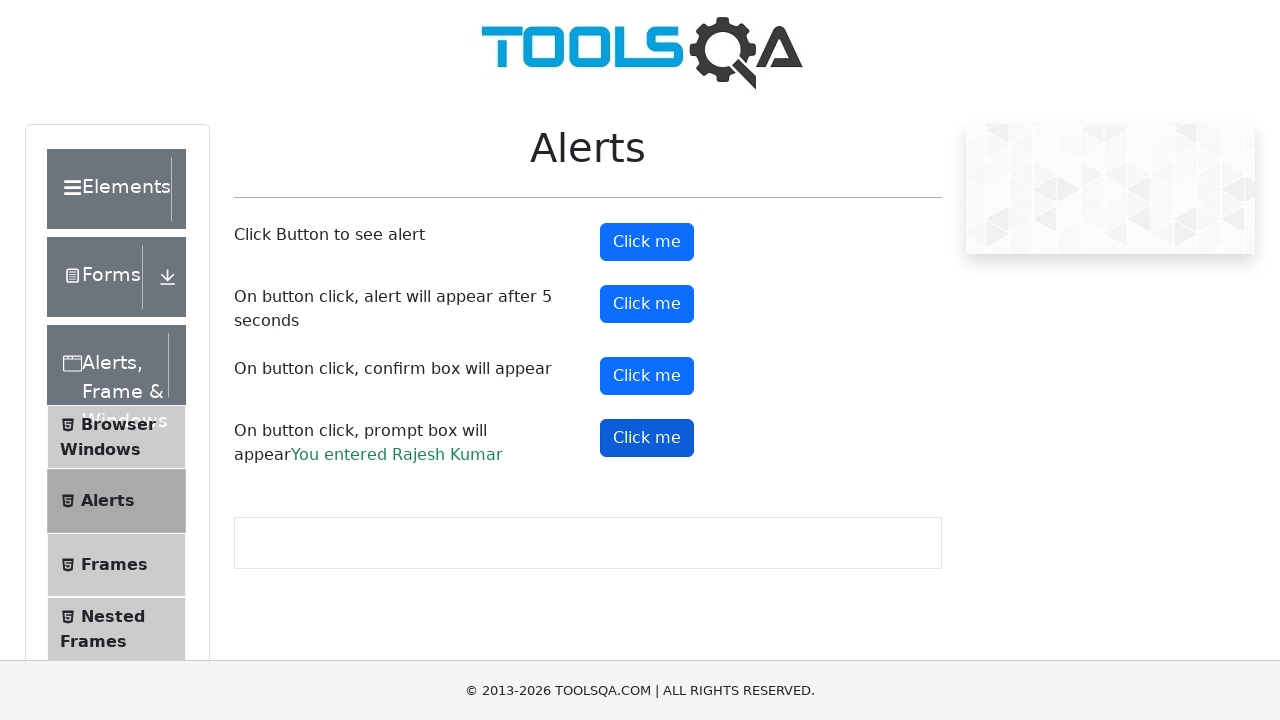